Tests various alert handling scenarios including accepting alerts, dismissing confirm dialogs, and entering text in prompt alerts

Starting URL: https://letcode.in/alert

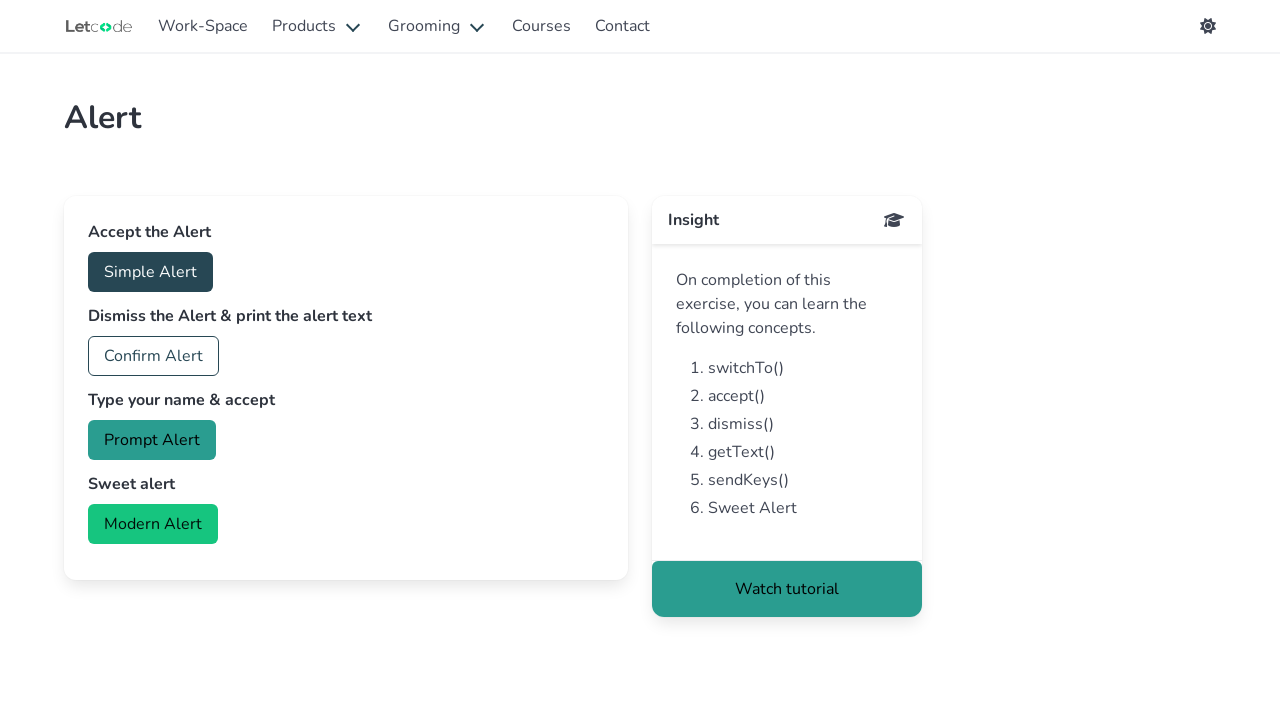

Clicked button to trigger simple alert at (150, 272) on #accept
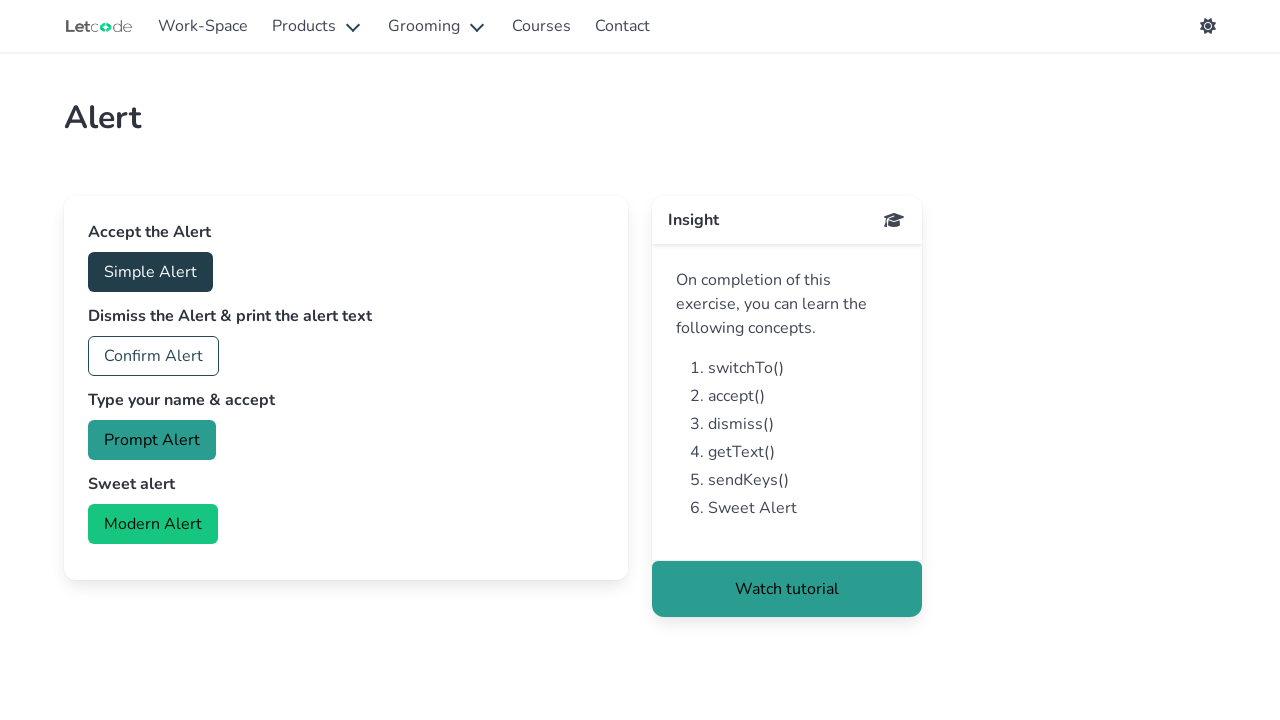

Set up dialog handler to accept alert
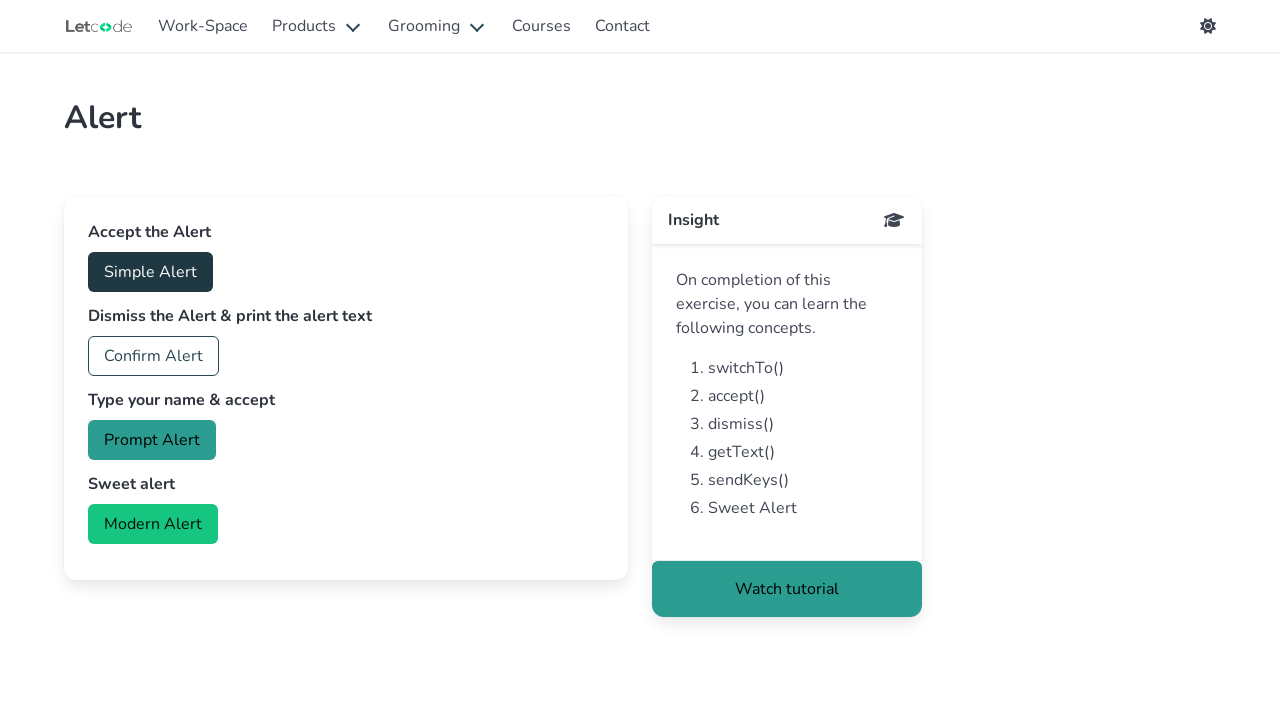

Clicked button to trigger confirm alert at (154, 356) on text='Confirm Alert'
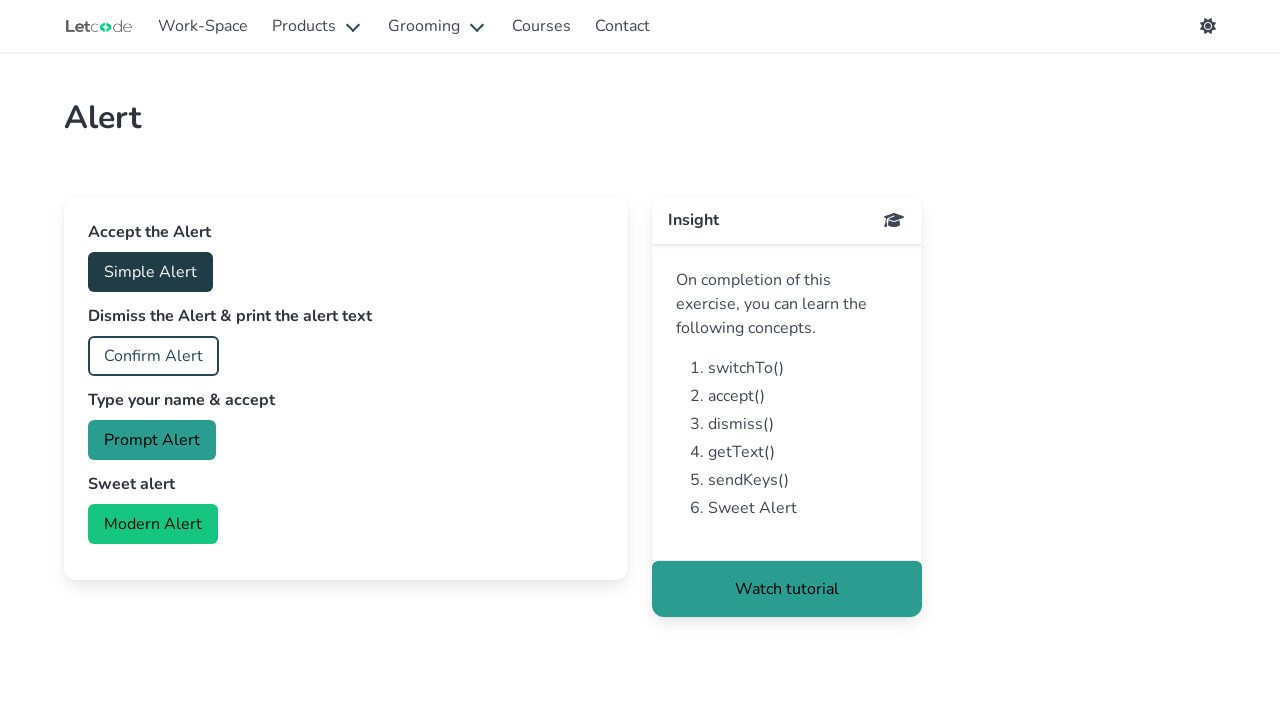

Set up dialog handler to dismiss confirm dialog
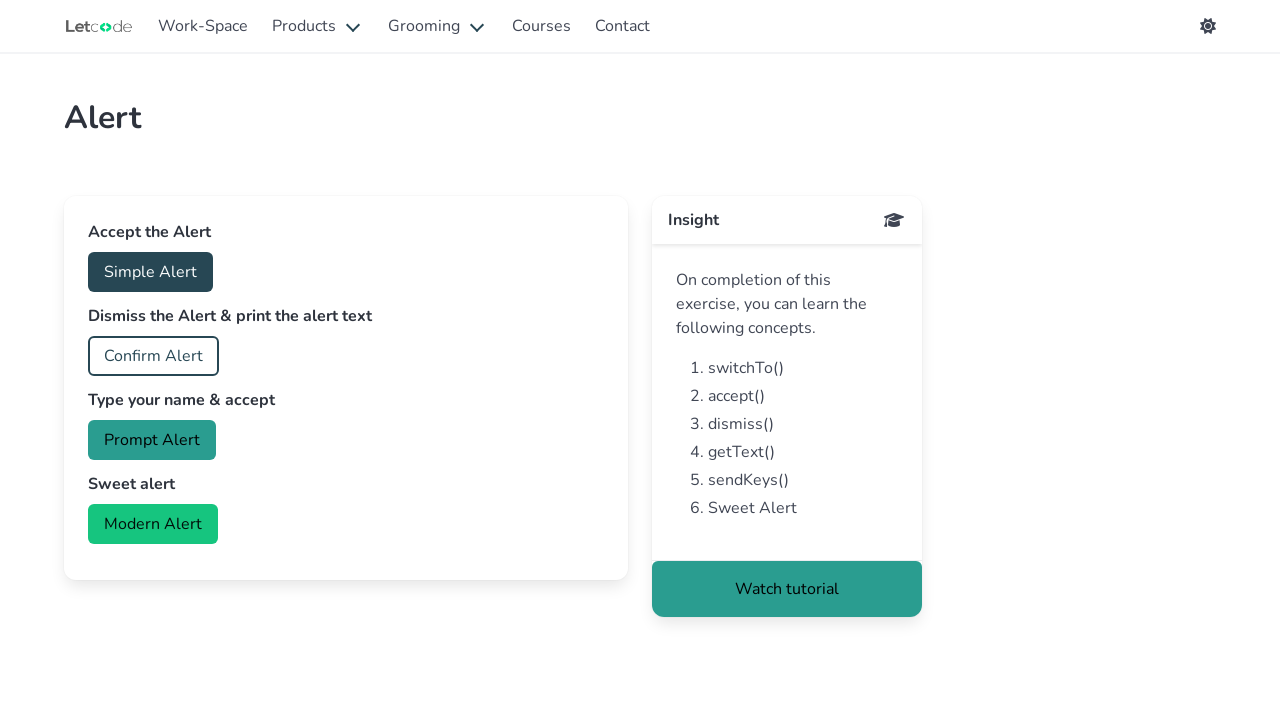

Clicked button to trigger prompt alert at (152, 440) on text='Prompt Alert'
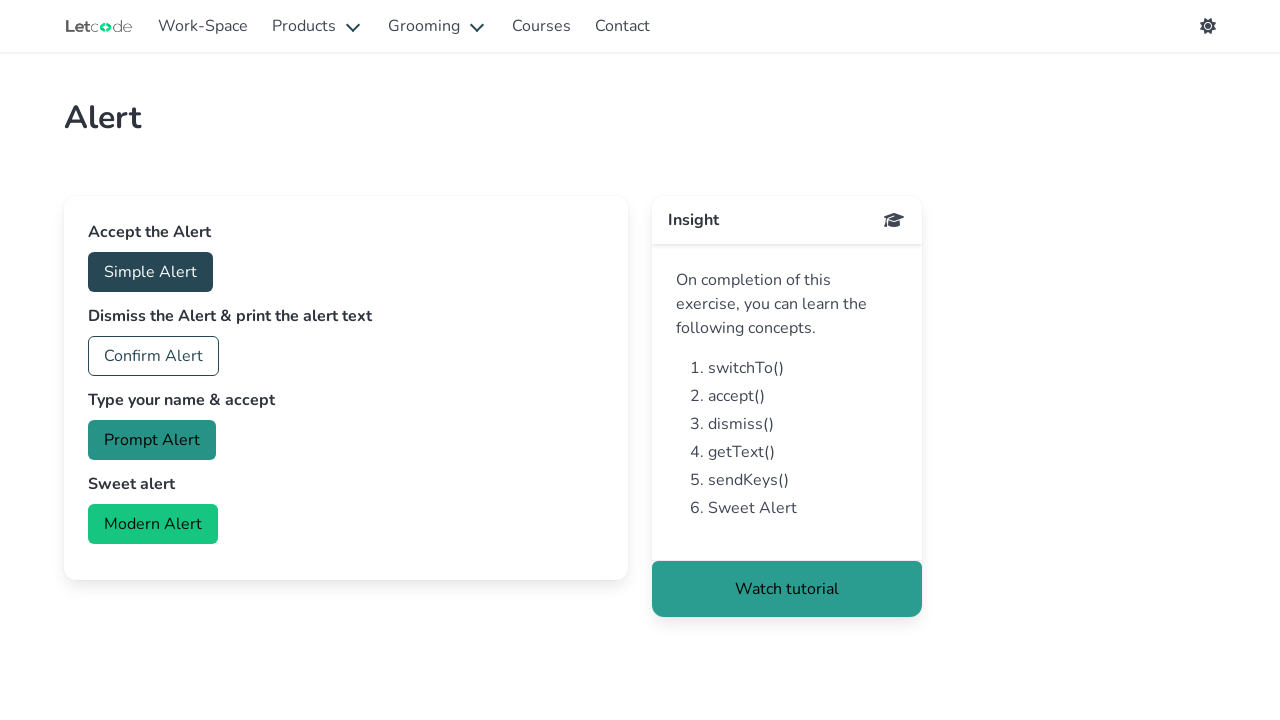

Set up dialog handler to enter text '1234' in prompt alert
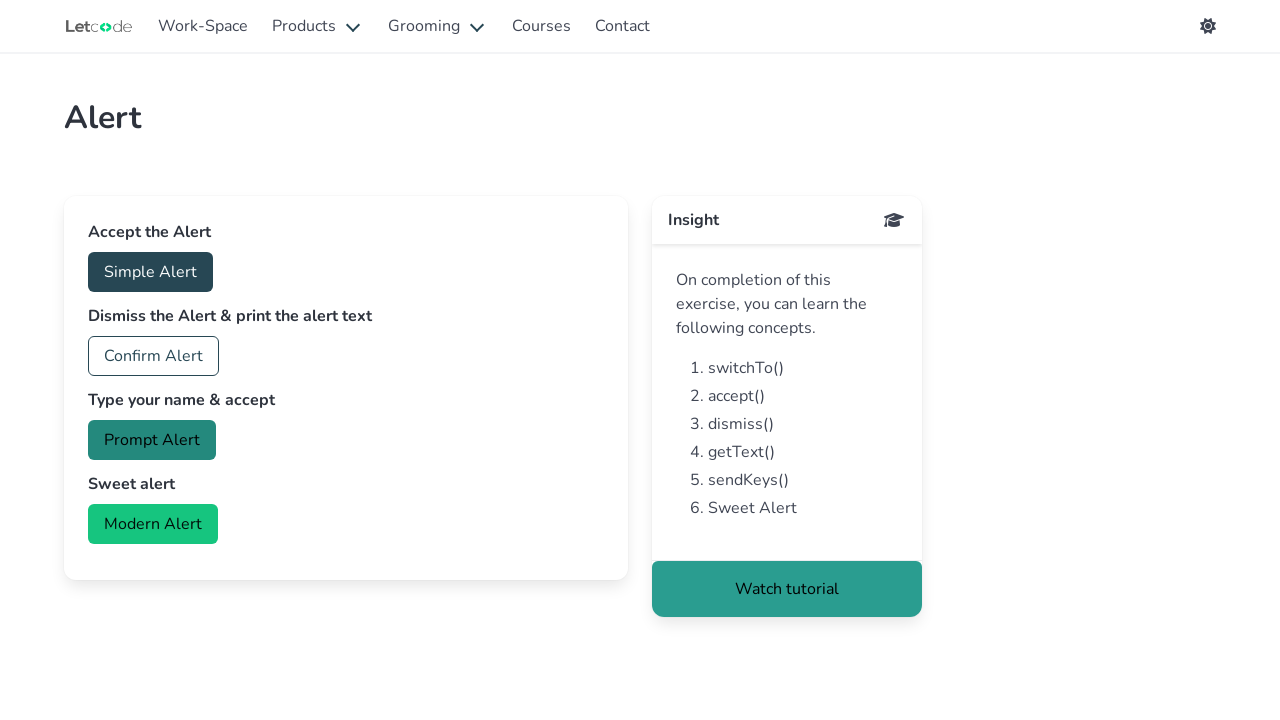

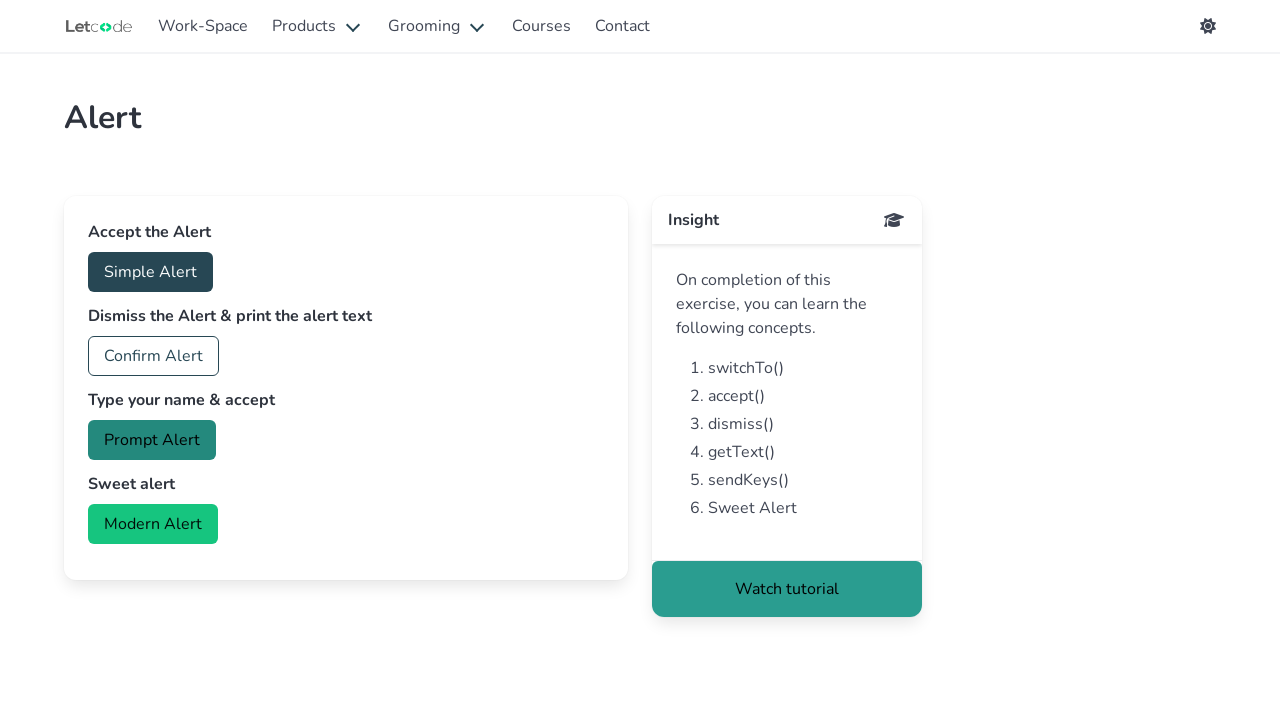